Tests form submission on a locators practice page by filling username and password fields and clicking the sign-in button

Starting URL: https://rahulshettyacademy.com/locatorspractice/

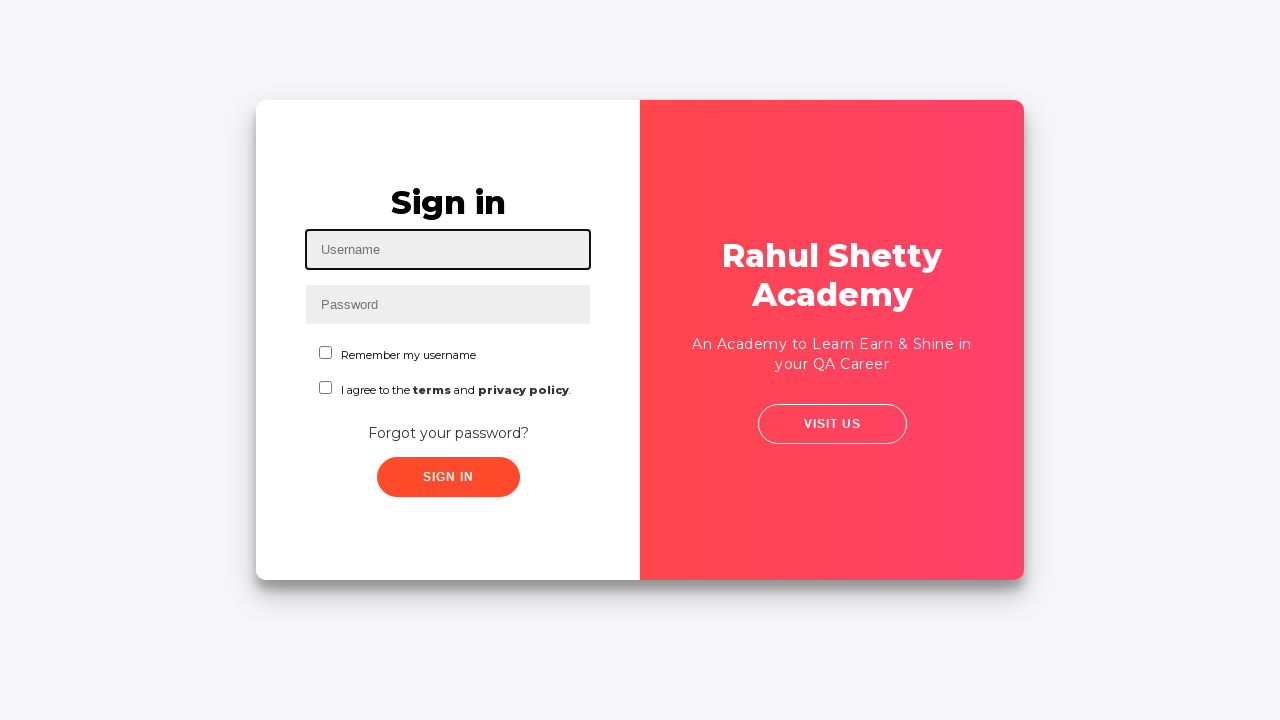

Filled username field with 'Vanmathi' on #inputUsername
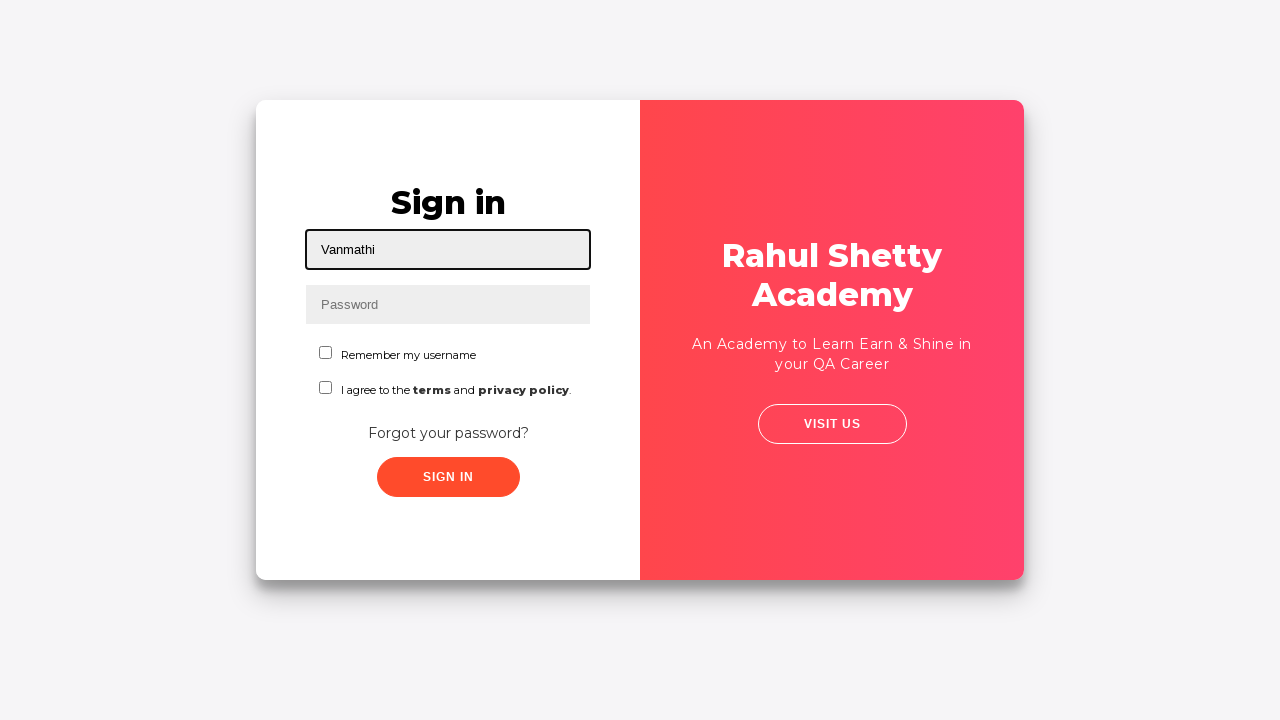

Filled password field with 'Vanmathi' on input[name='inputPassword']
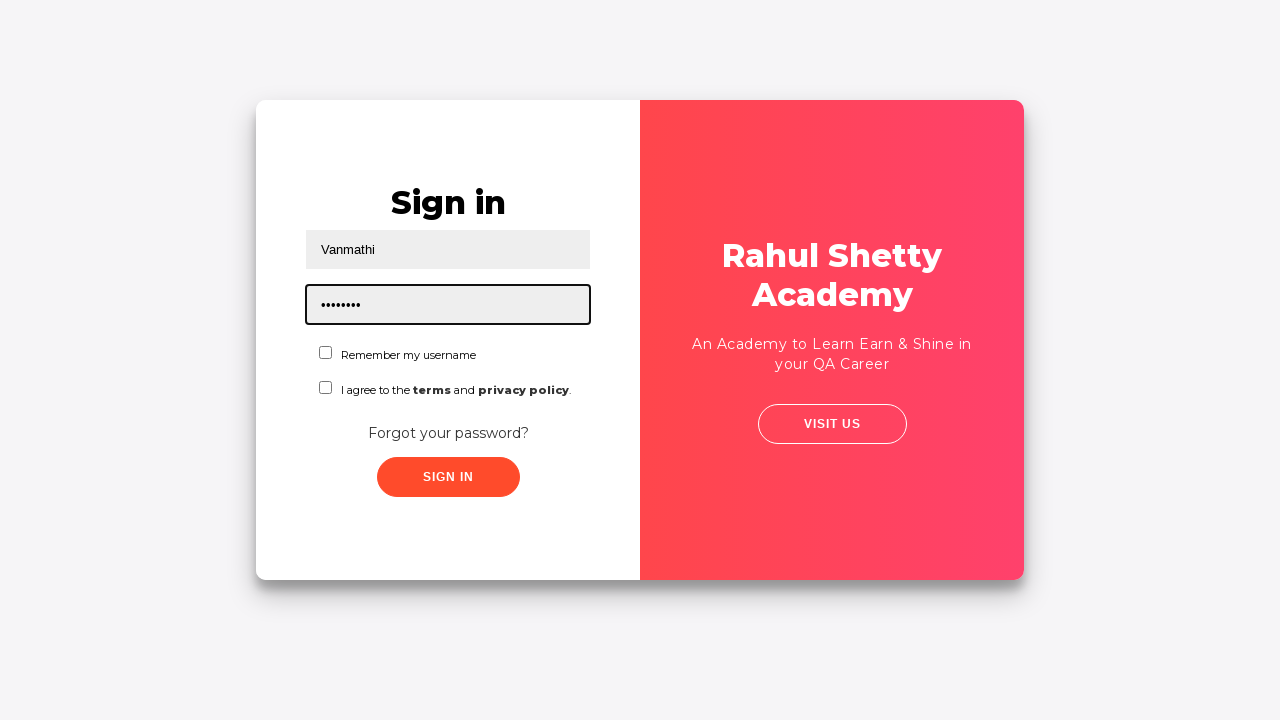

Clicked sign-in button to submit form at (448, 477) on .signInBtn
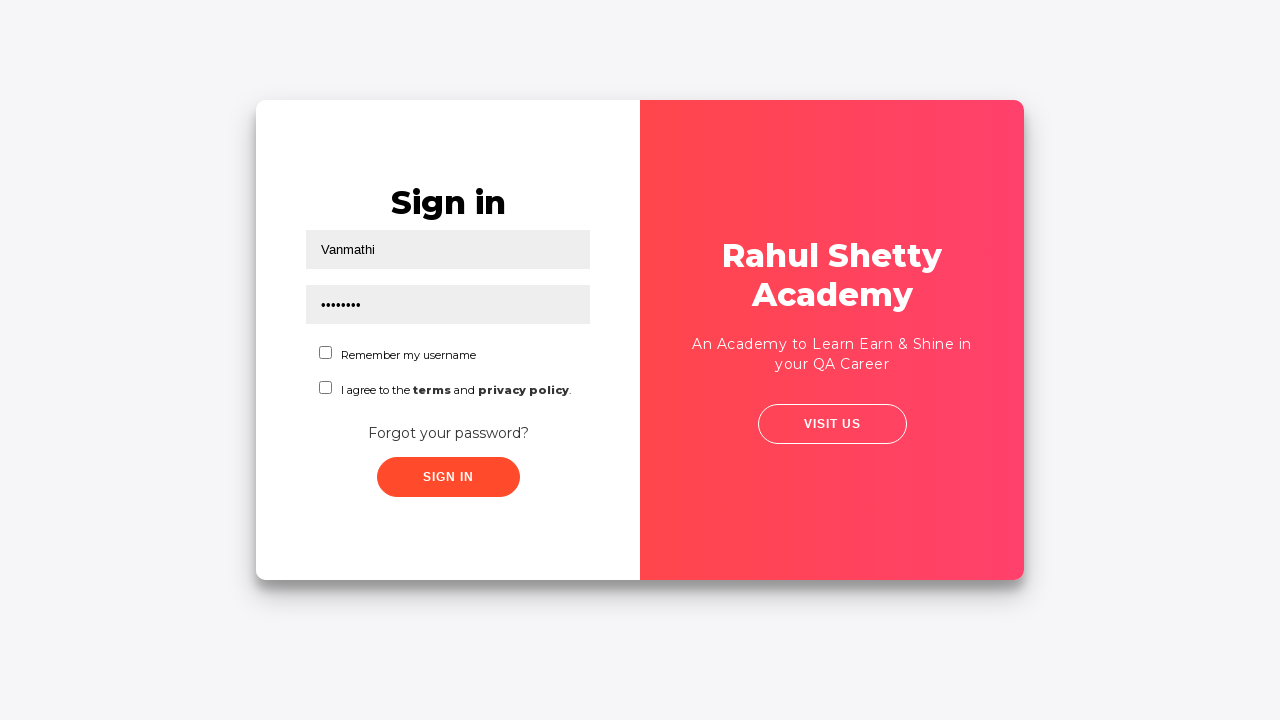

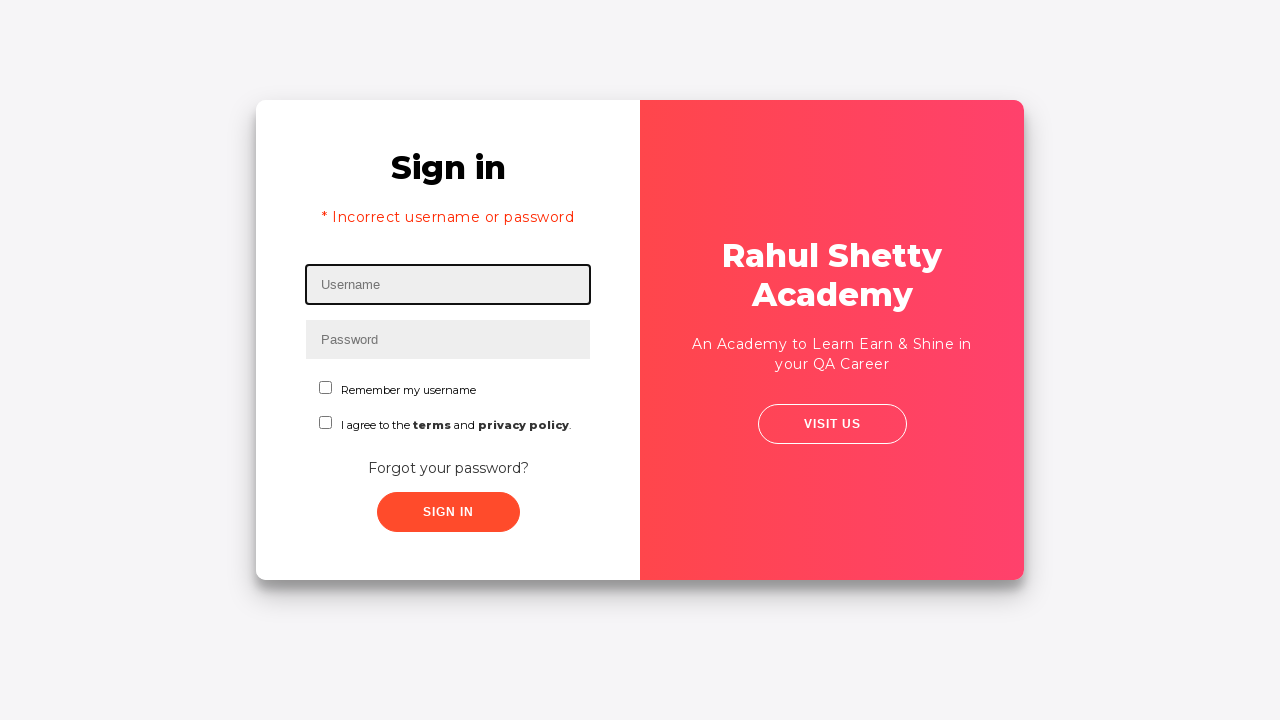